Opens the USPS homepage and clicks on the Send Mail & Packages link, then verifies the page title

Starting URL: https://www.usps.com/

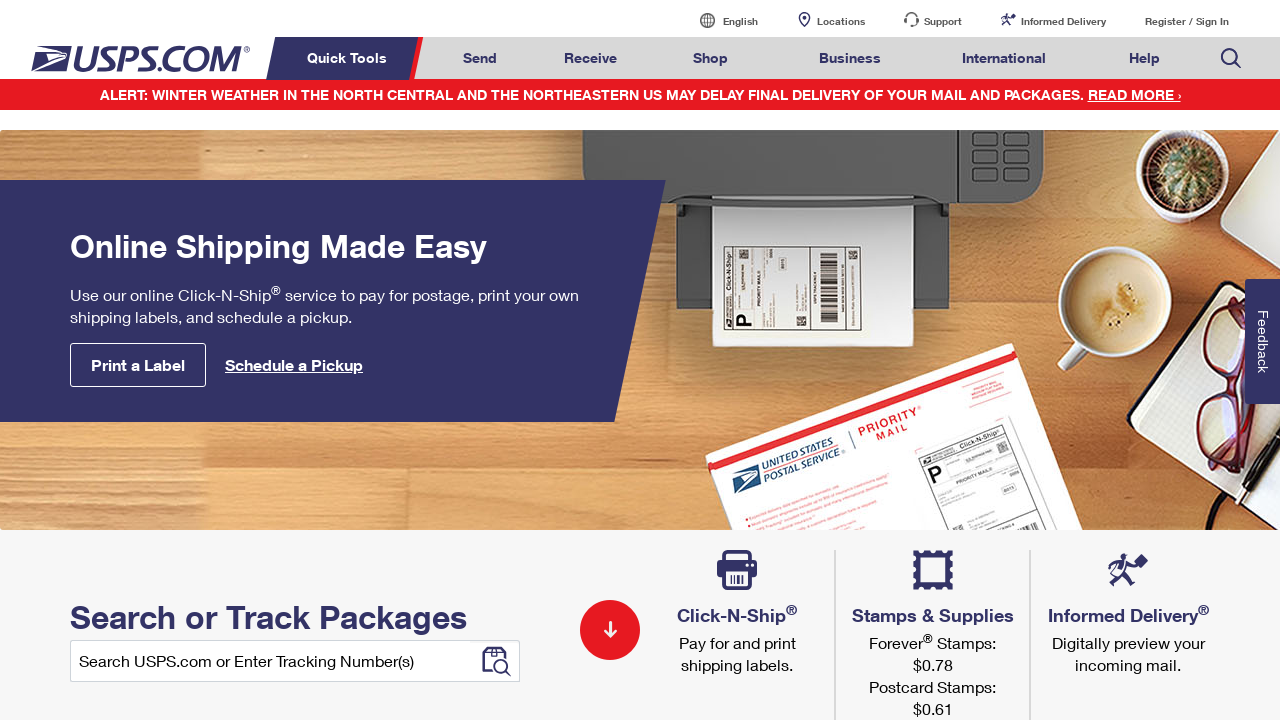

Clicked on Send Mail & Packages link at (480, 58) on a#mail-ship-width
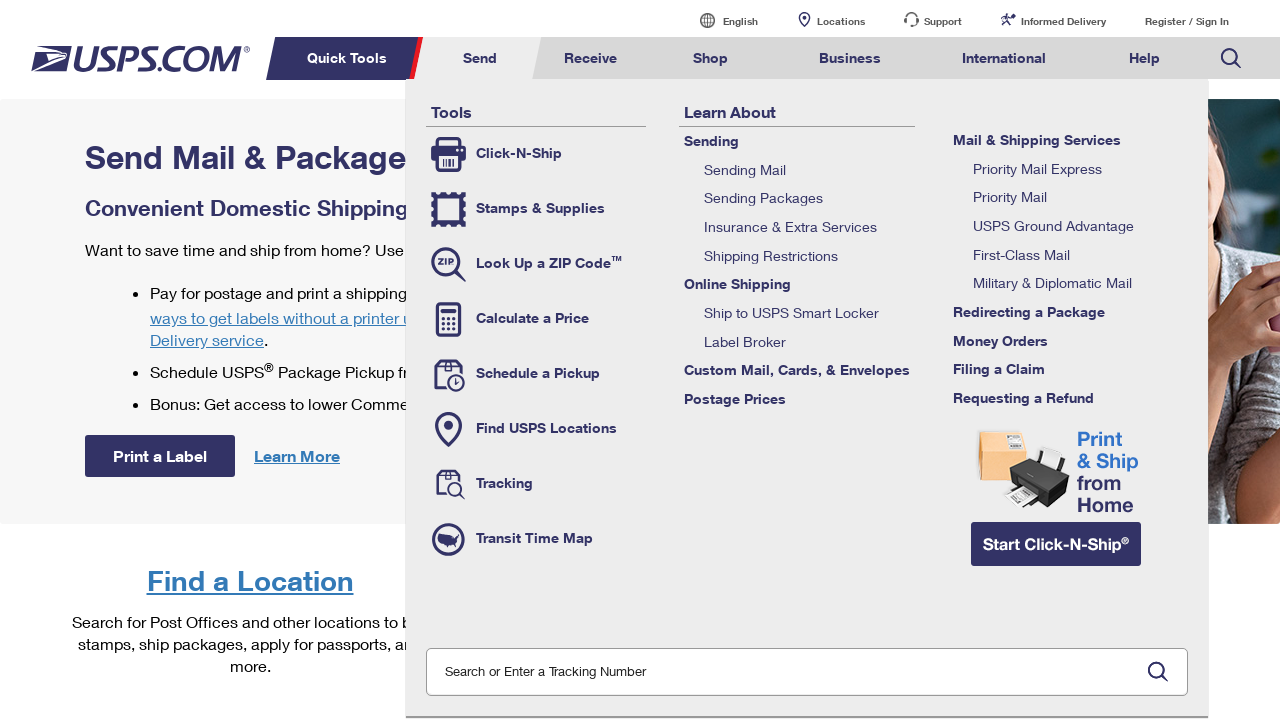

Verified page title is 'Send Mail & Packages | USPS'
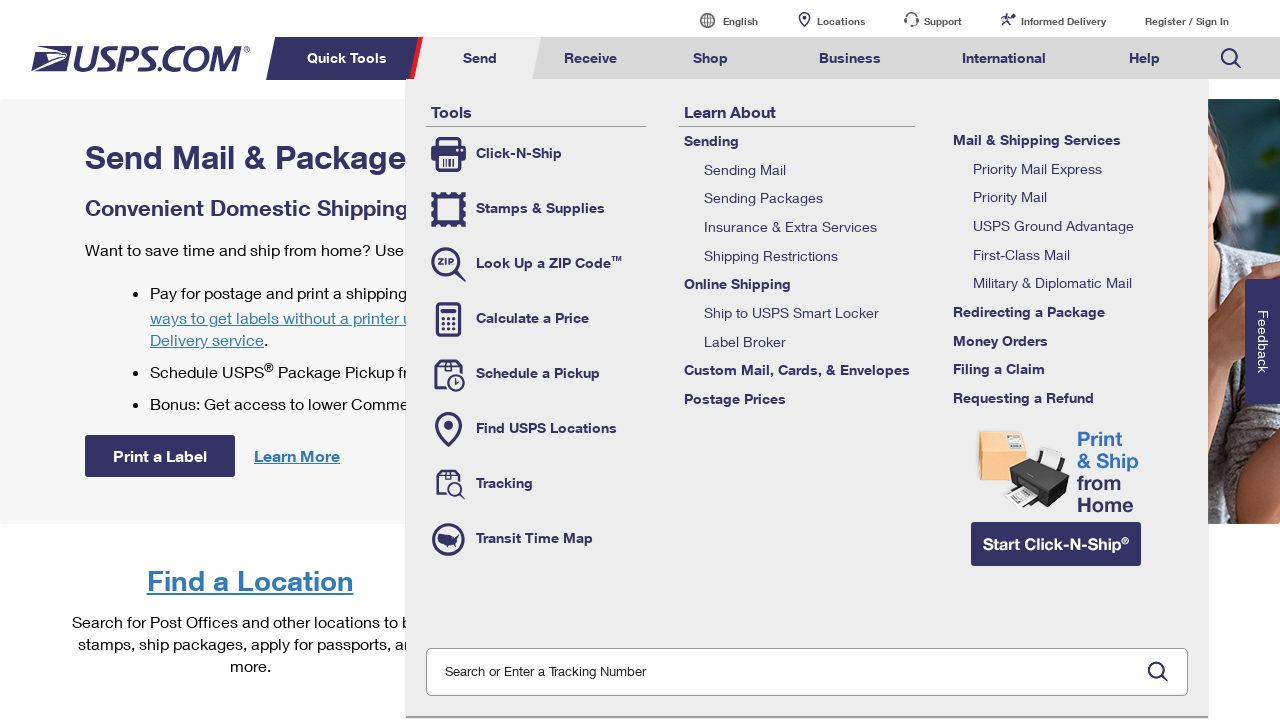

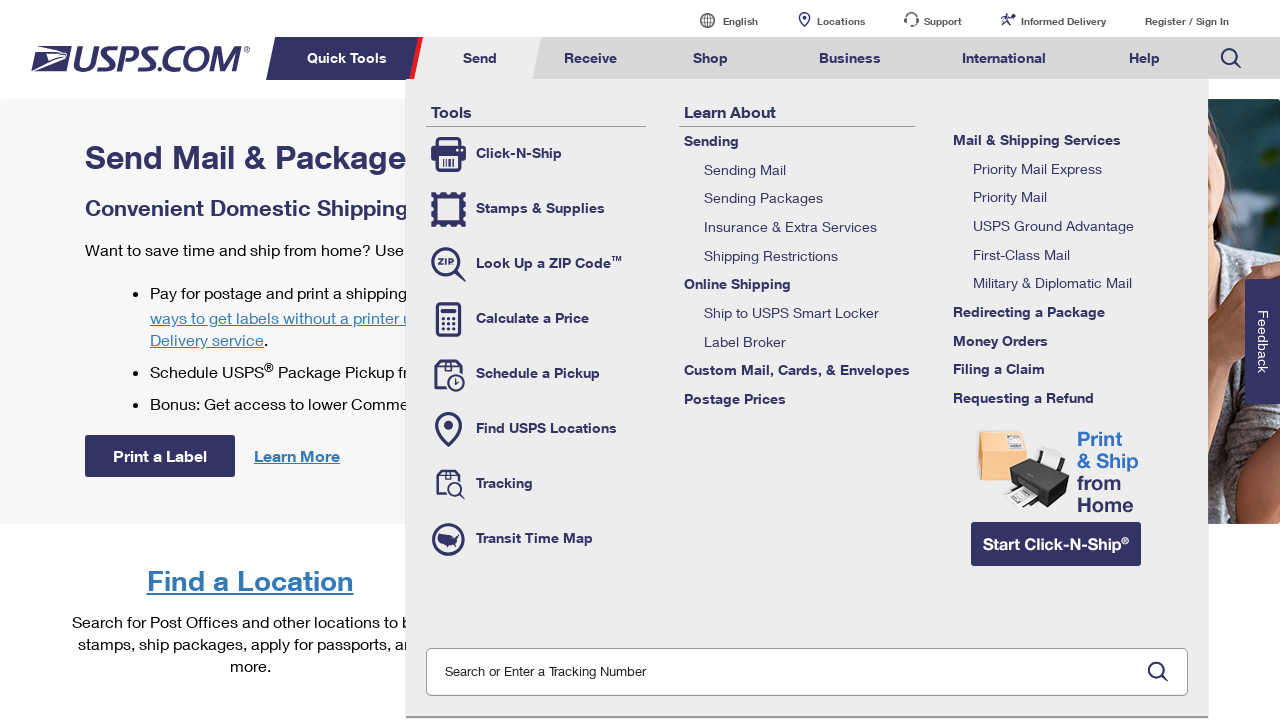